Navigates to the Reebok India website and verifies the page loads successfully

Starting URL: https://reebok.abfrl.in/

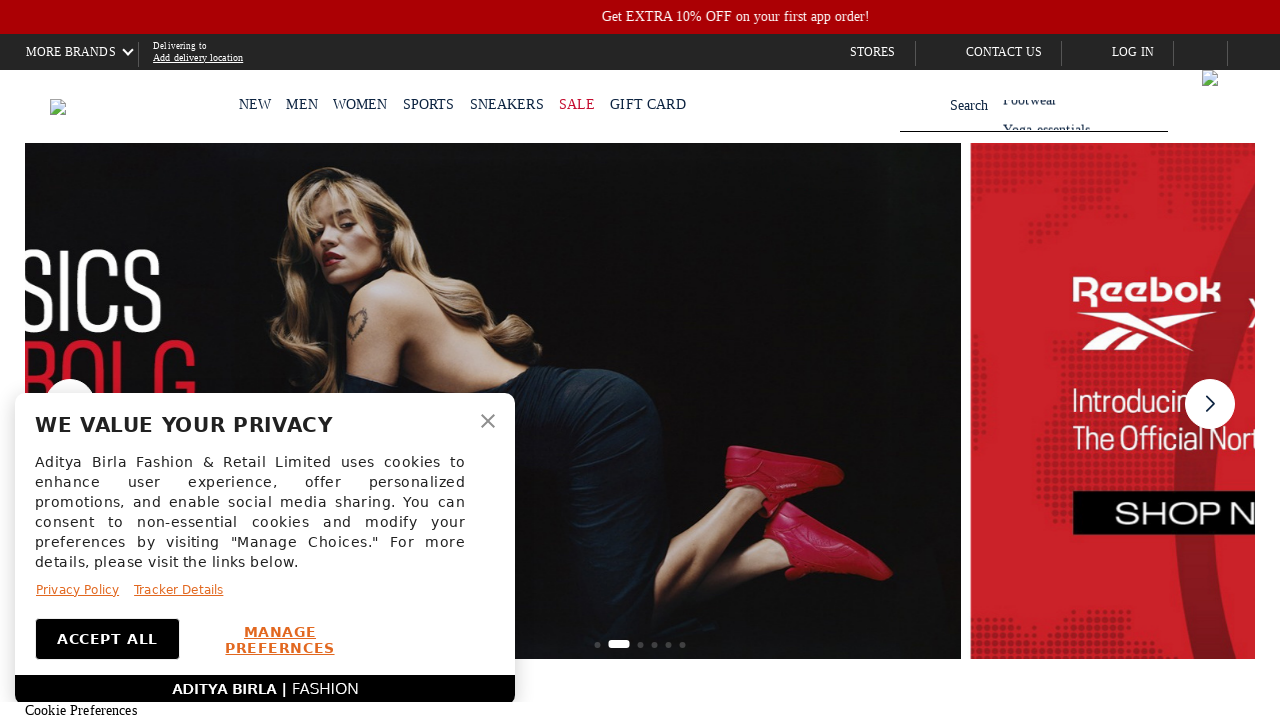

Waited for page DOM to load completely on Reebok India website
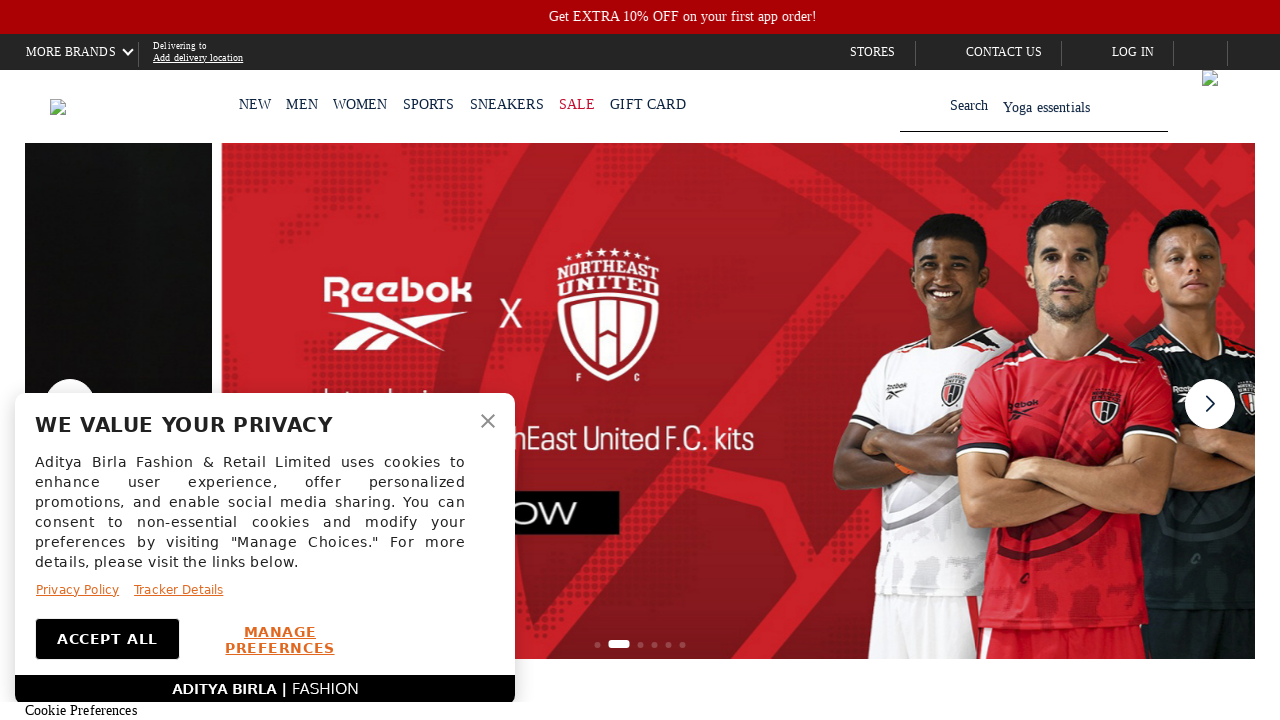

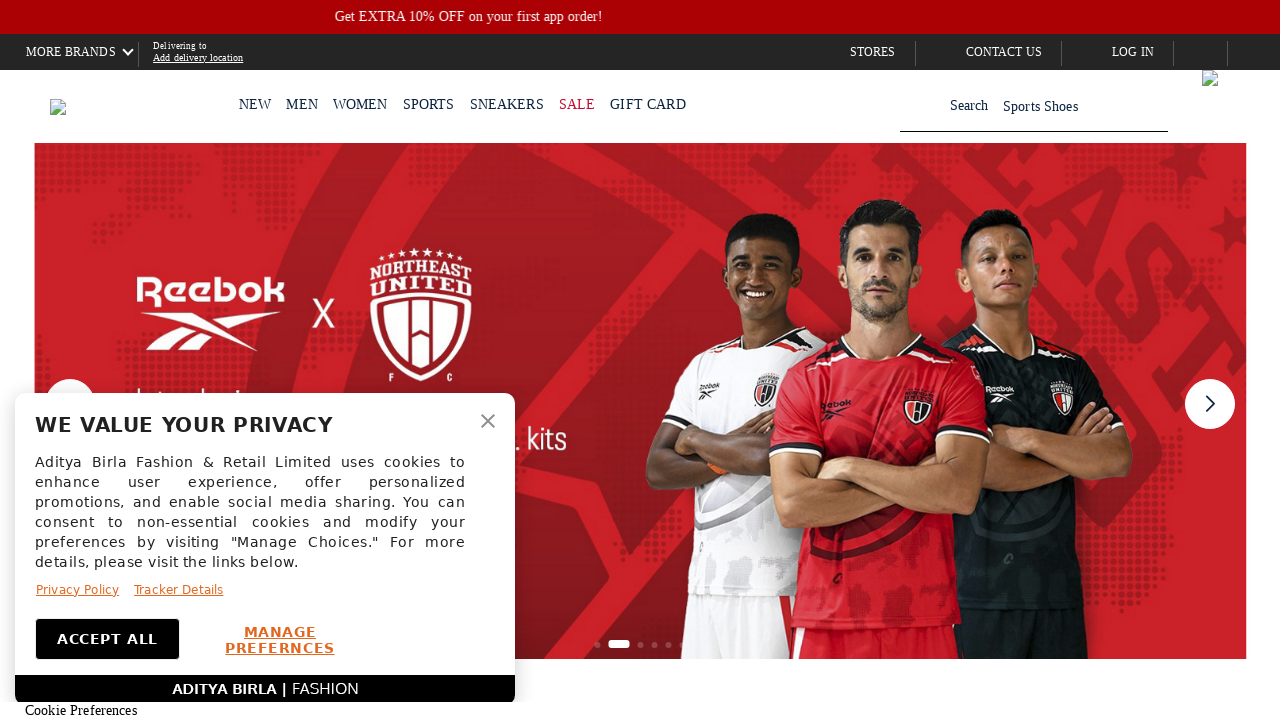